Tests that new todo items are appended to the bottom of the list and the counter displays correctly.

Starting URL: https://demo.playwright.dev/todomvc

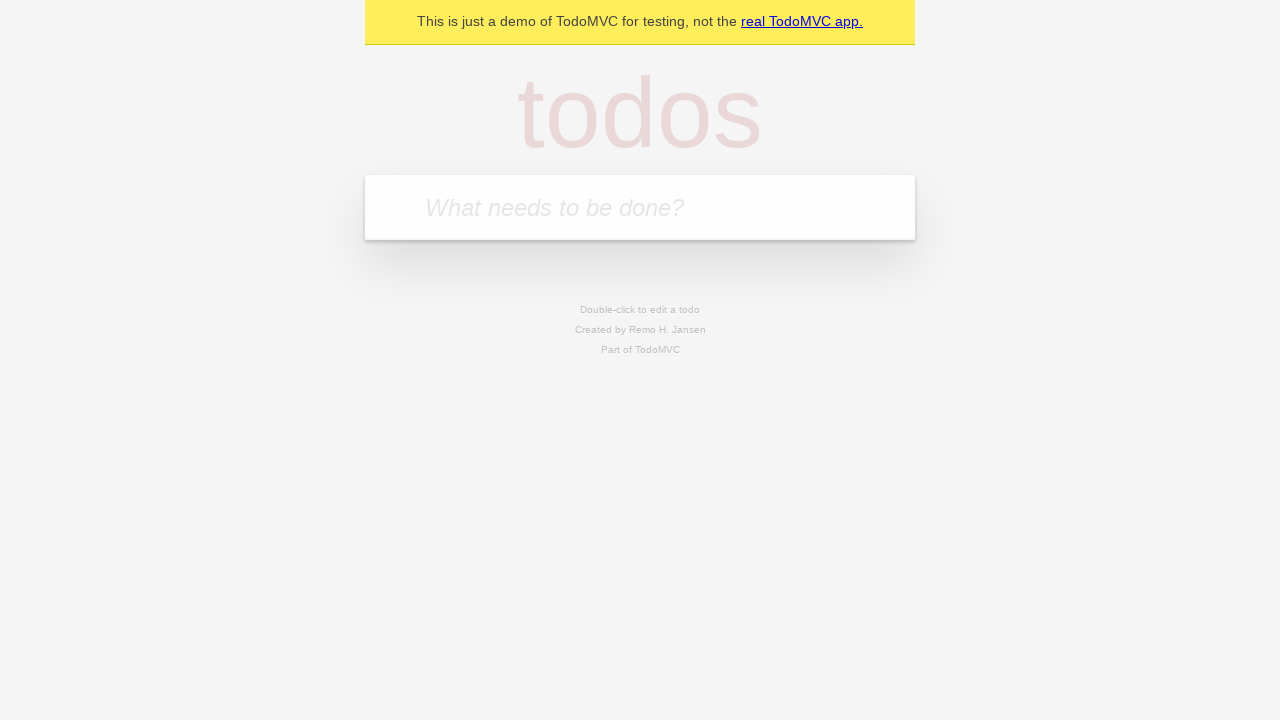

Filled todo input with 'buy some cheese' on internal:attr=[placeholder="What needs to be done?"i]
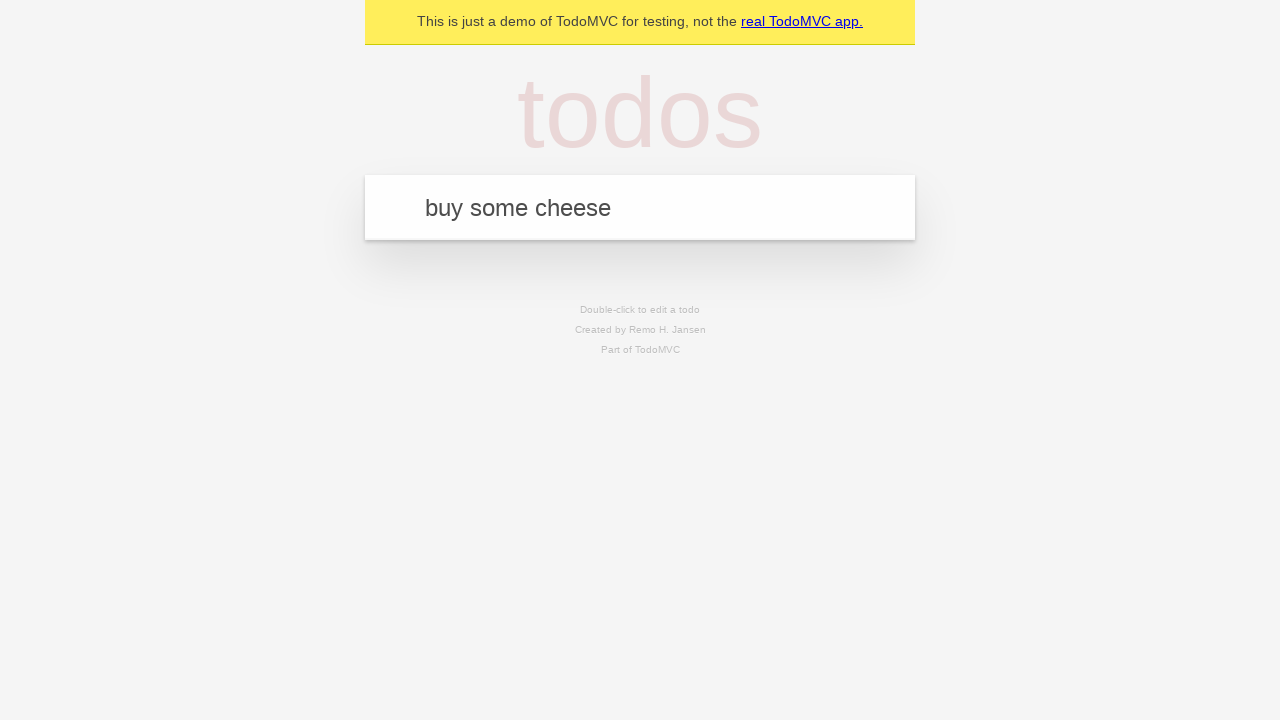

Pressed Enter to add first todo item on internal:attr=[placeholder="What needs to be done?"i]
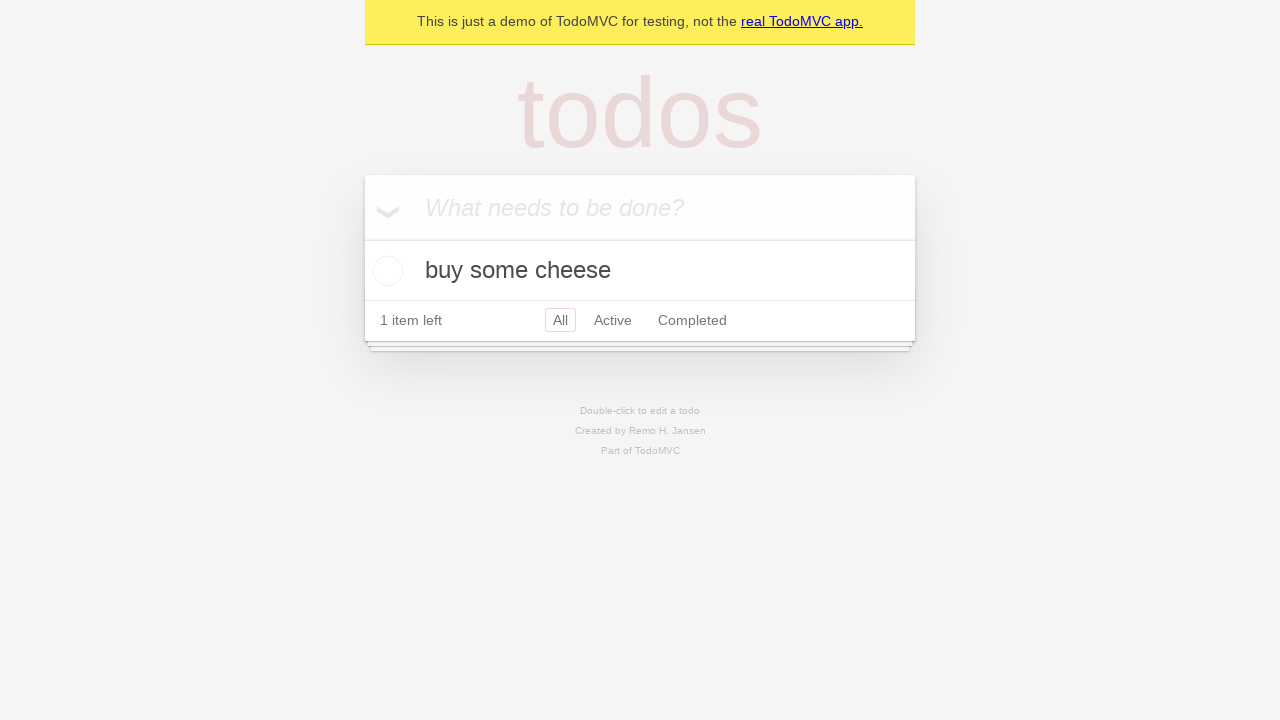

Filled todo input with 'feed the cat' on internal:attr=[placeholder="What needs to be done?"i]
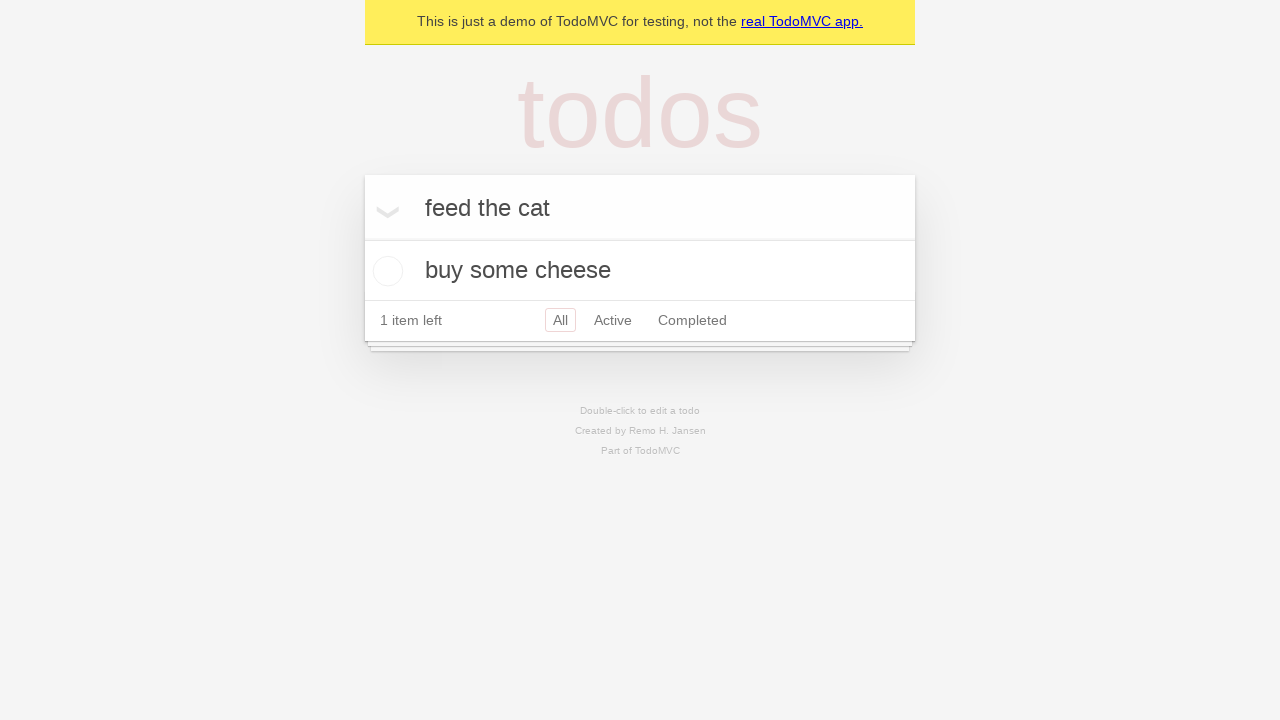

Pressed Enter to add second todo item on internal:attr=[placeholder="What needs to be done?"i]
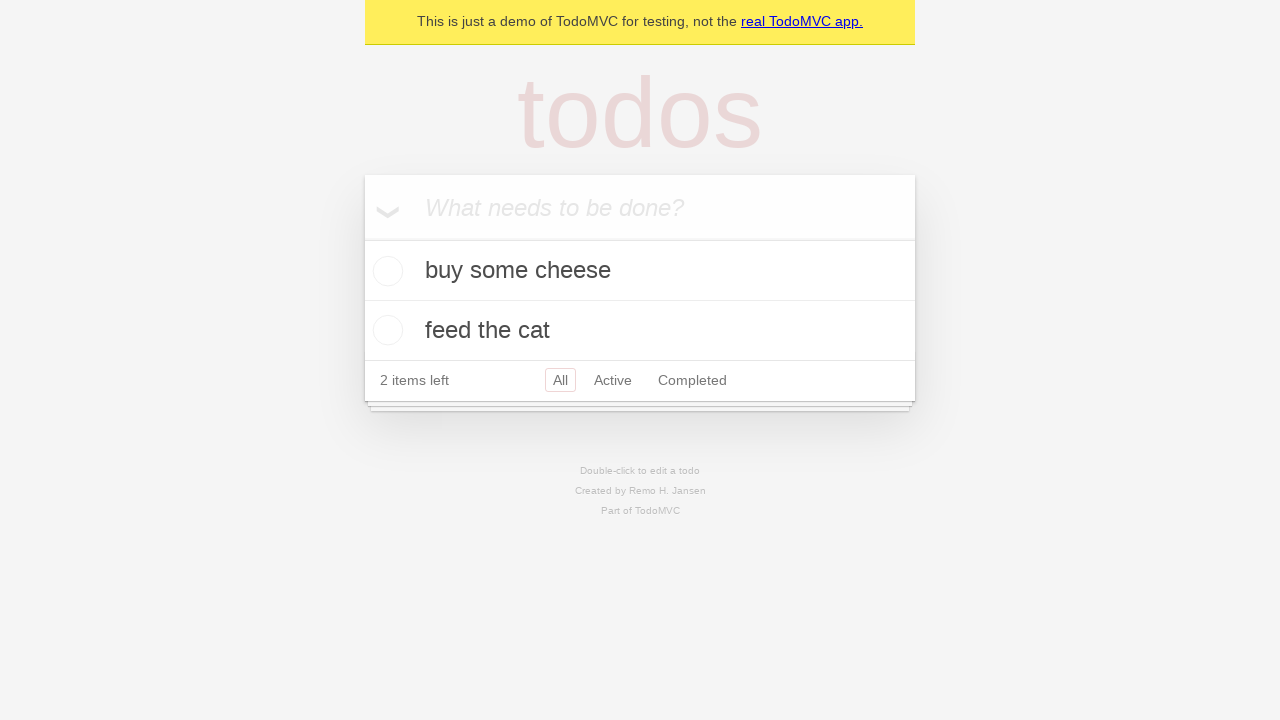

Filled todo input with 'book a doctors appointment' on internal:attr=[placeholder="What needs to be done?"i]
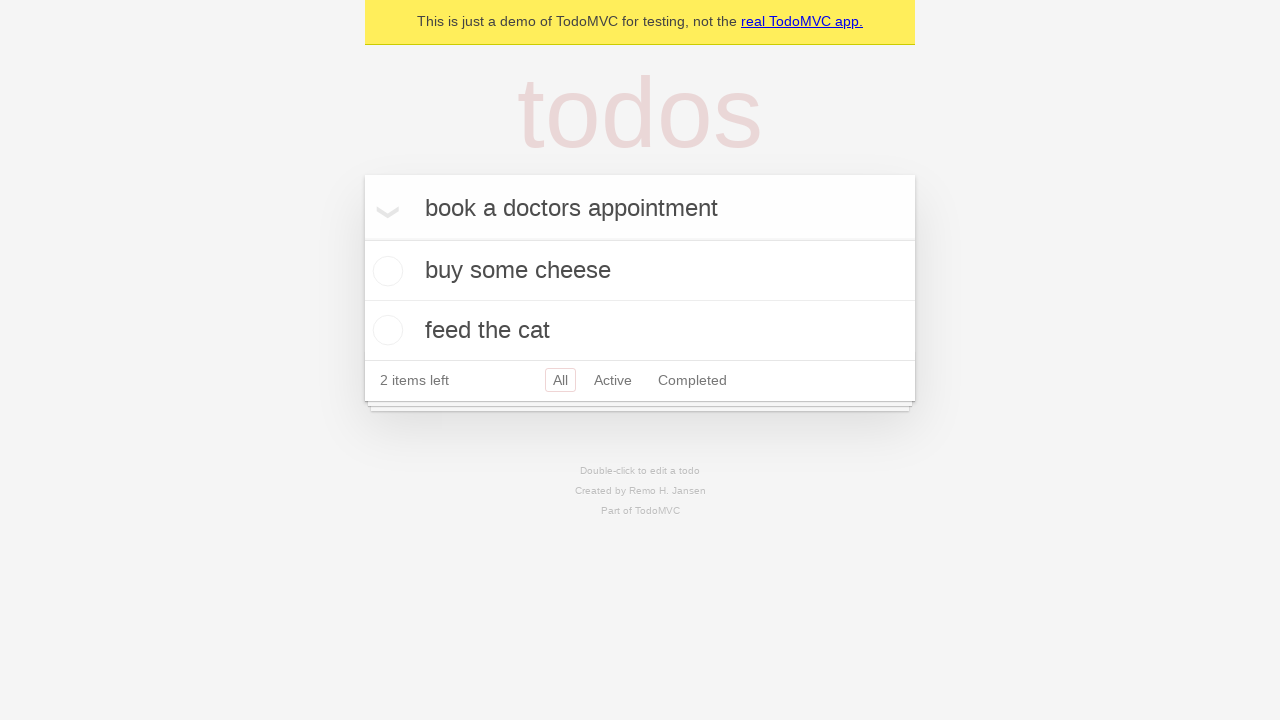

Pressed Enter to add third todo item on internal:attr=[placeholder="What needs to be done?"i]
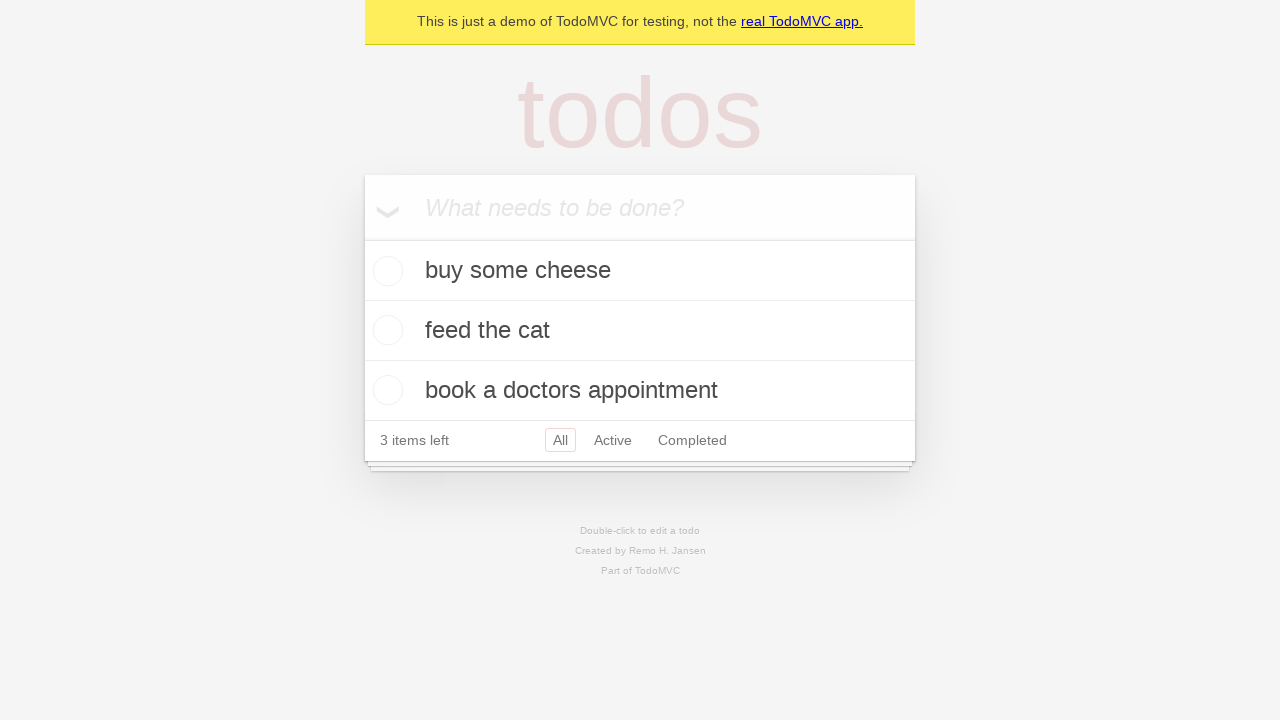

Verified all 3 todo items were added and counter displays '3 items left'
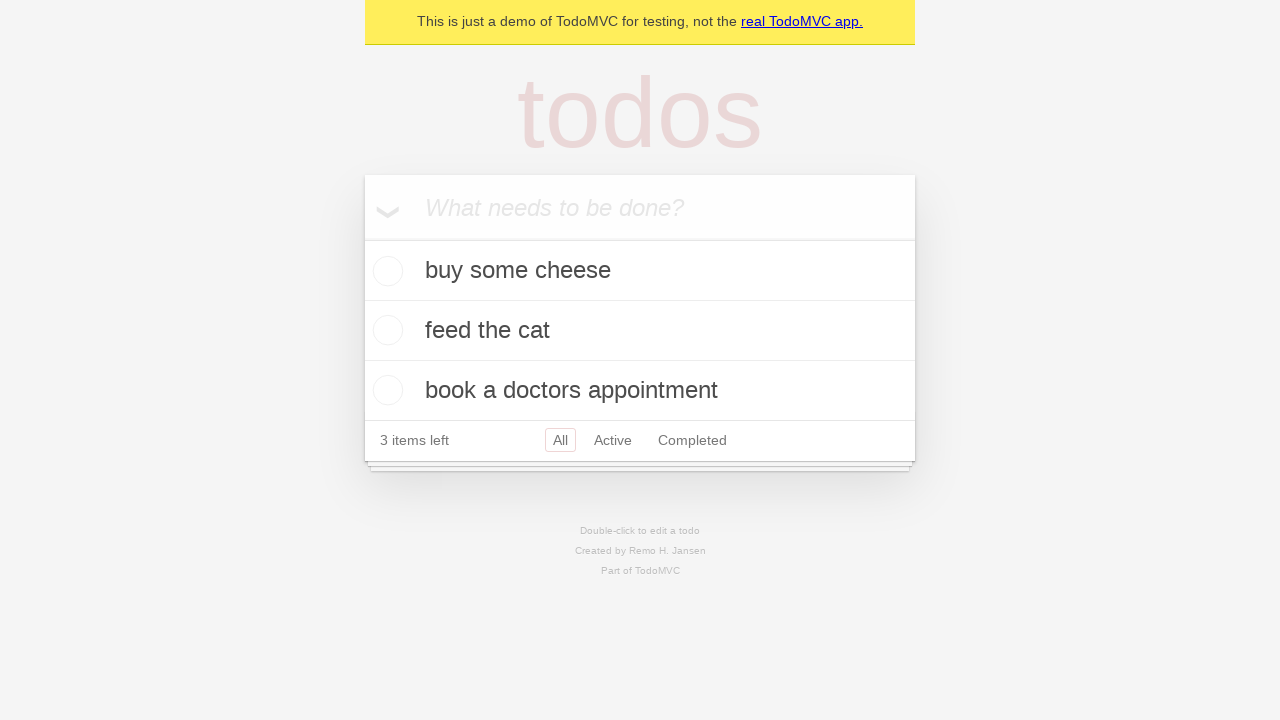

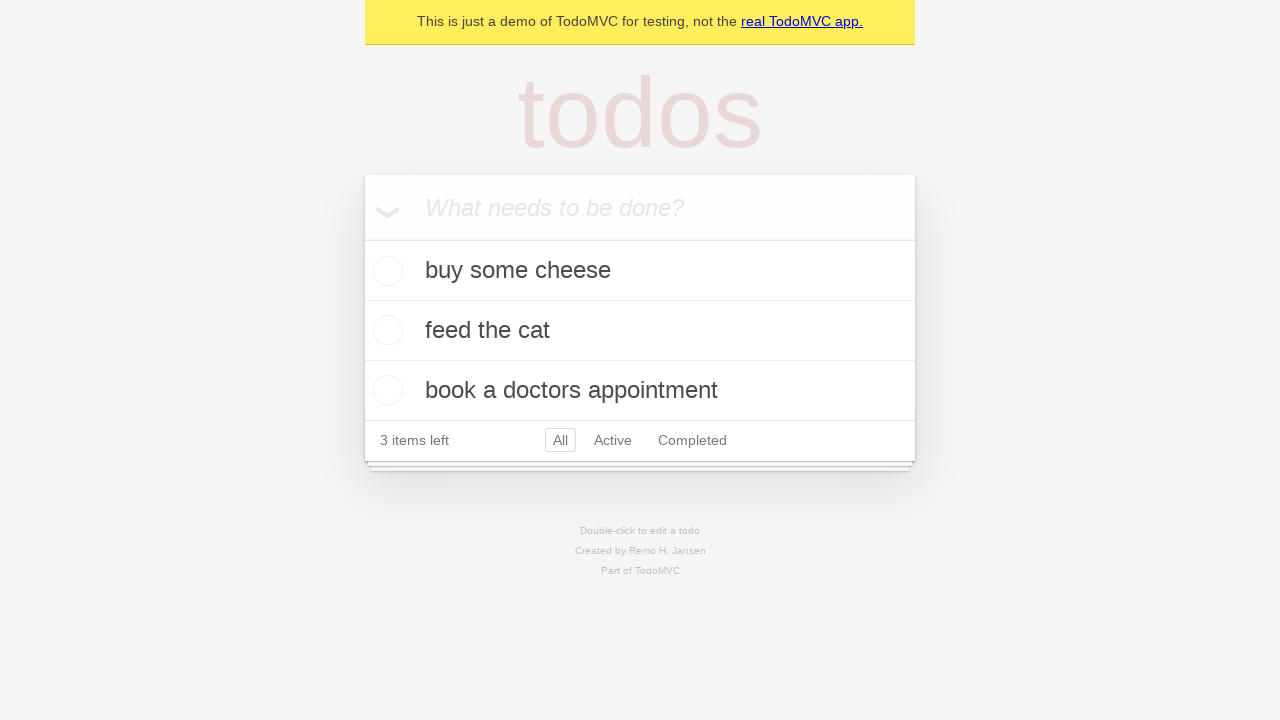